Tests adding a todo item with English/French text in the TodoMVC application

Starting URL: https://demo.playwright.dev/todomvc/#/

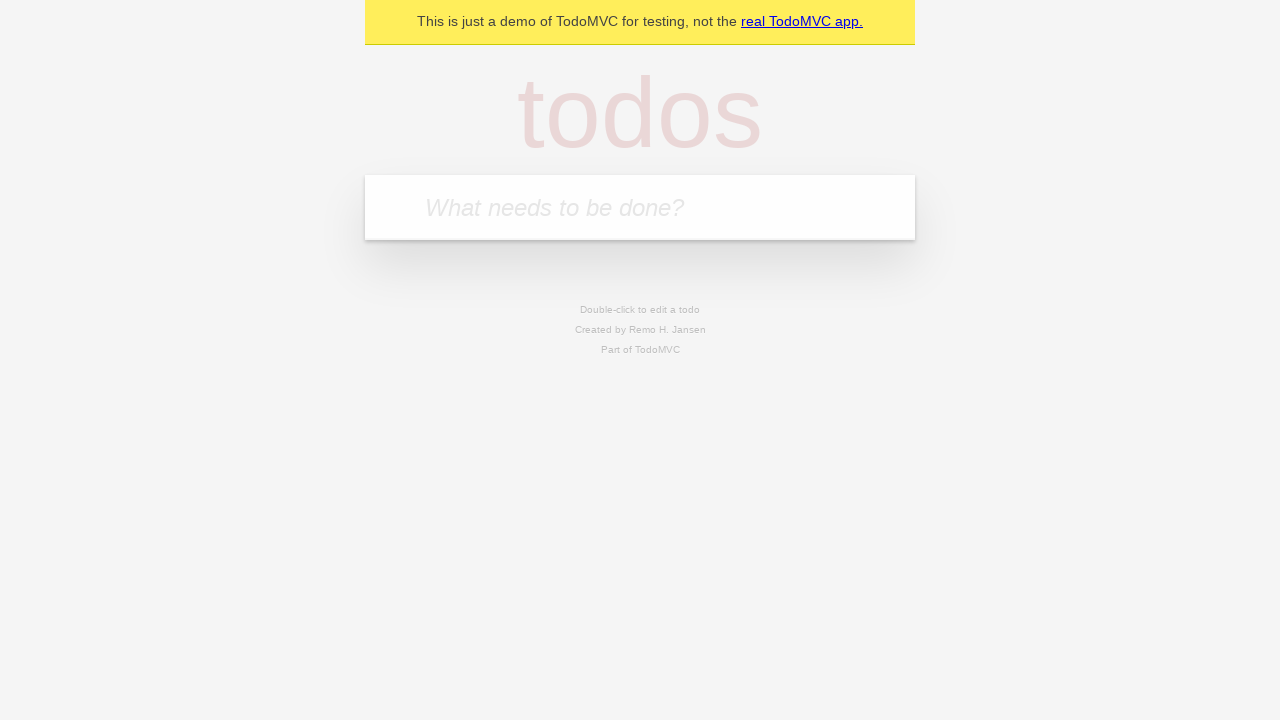

Waited for todo input field to be available
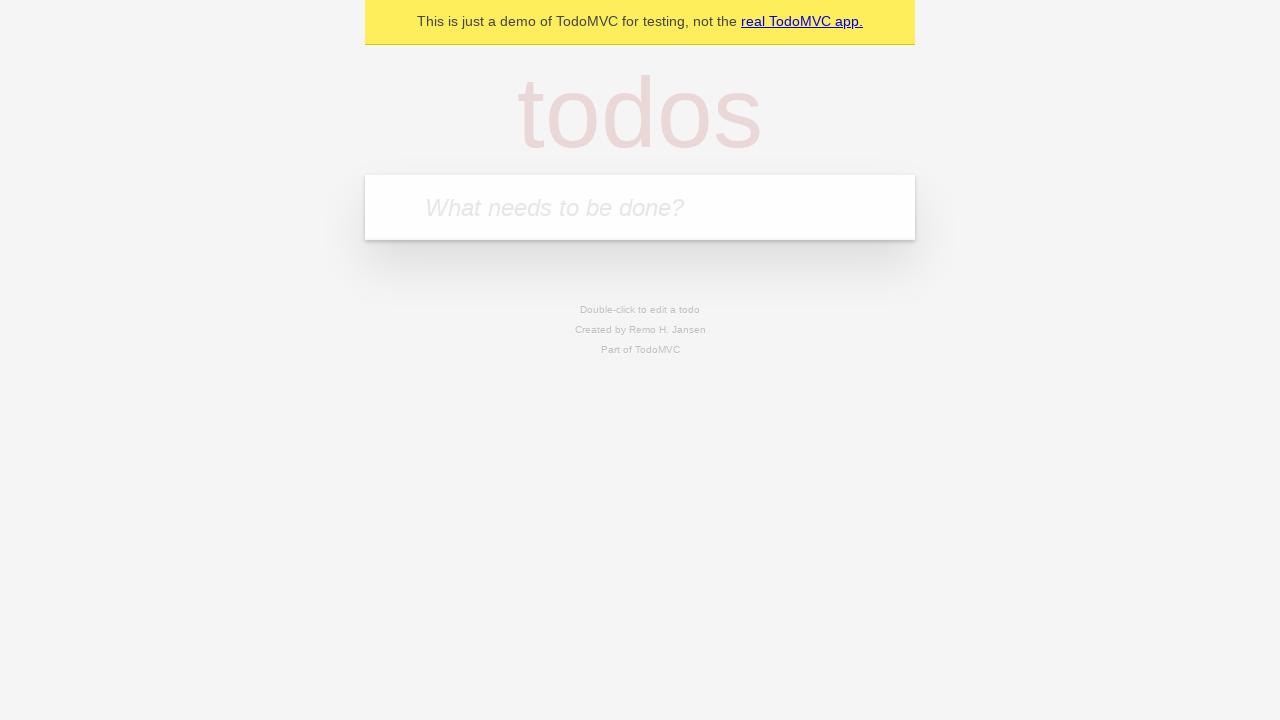

Filled todo input with 'English French' text on input.new-todo
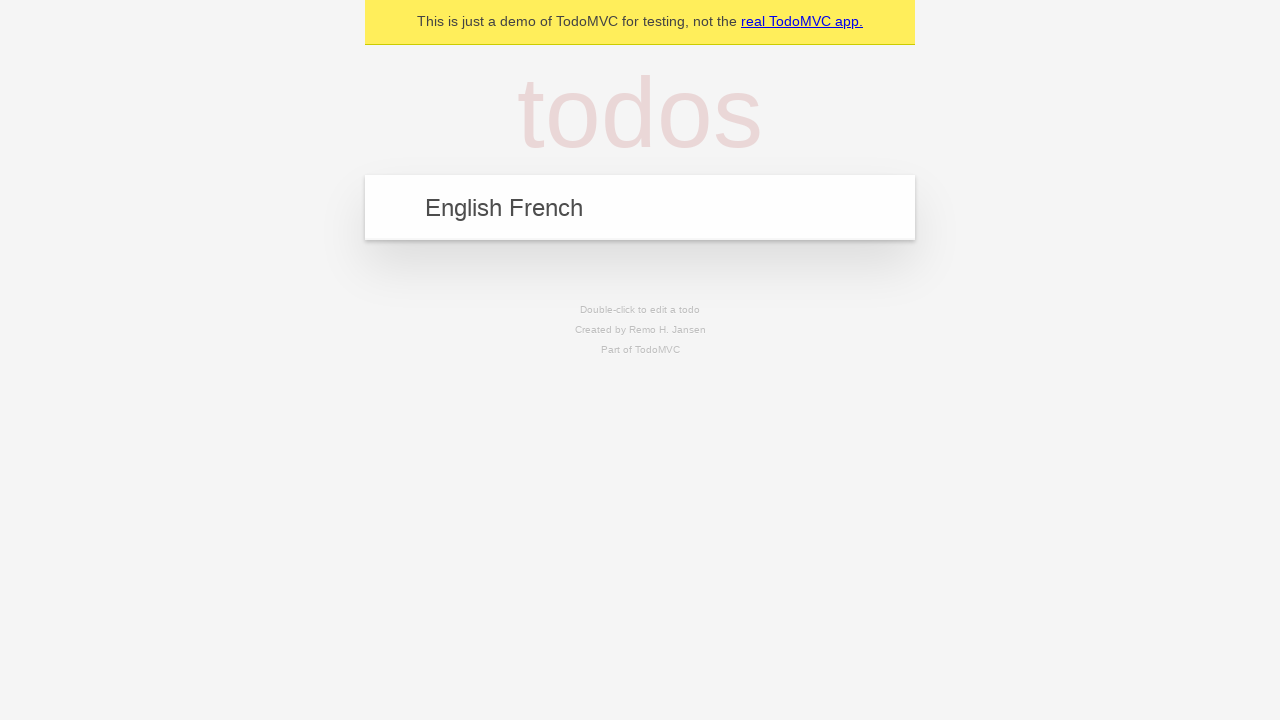

Pressed Enter to add the todo item on input.new-todo
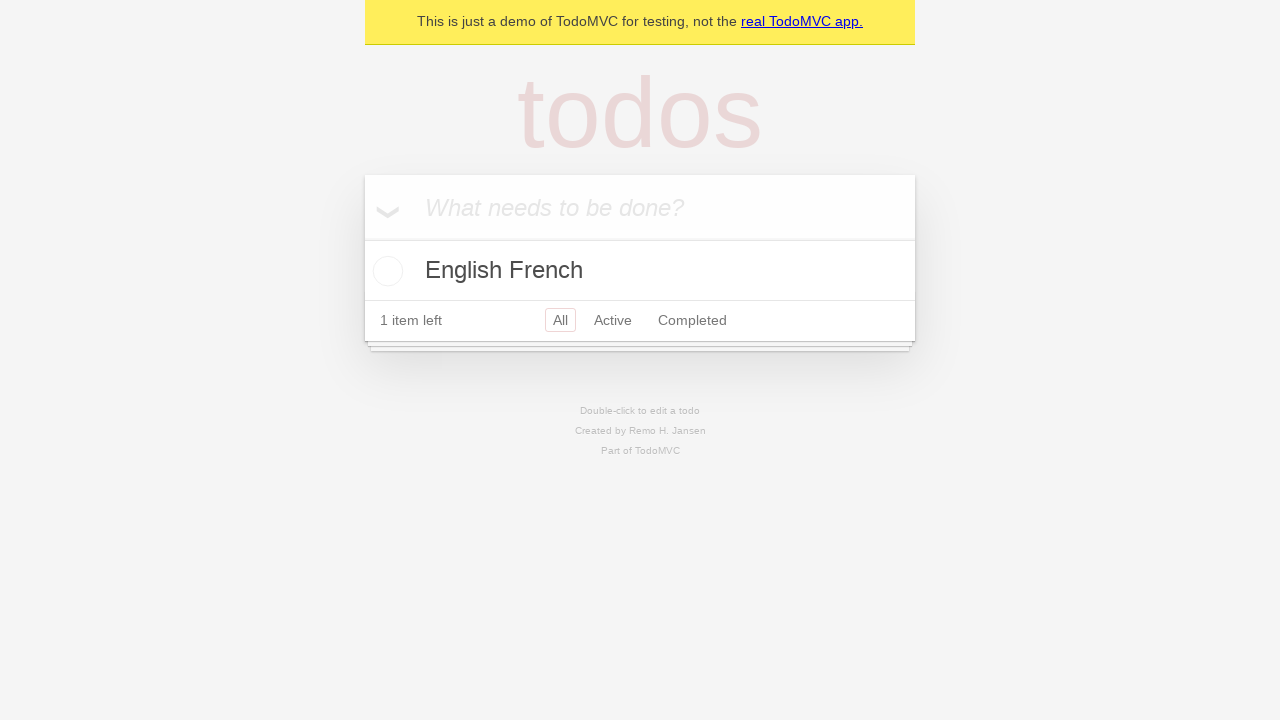

Verified todo item appeared in the todo list
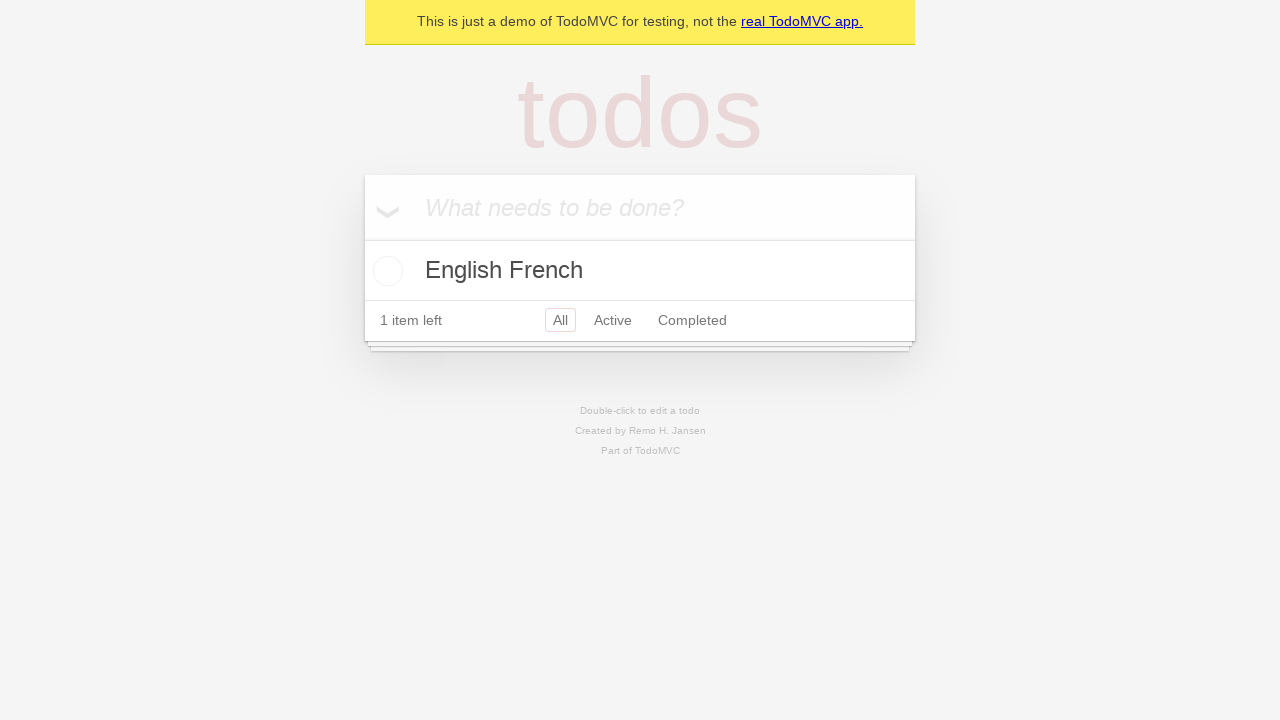

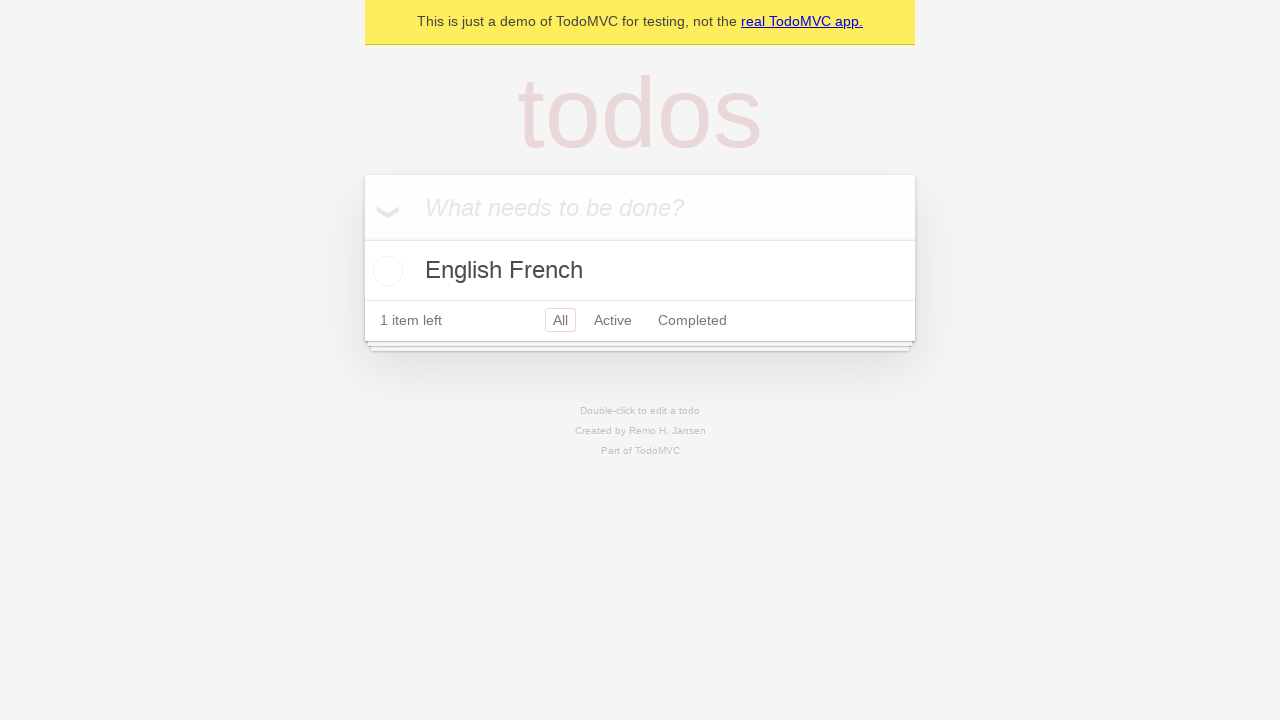